Tests dynamic control functionality by clicking the enable/disable button and then entering text into the dynamically enabled input field

Starting URL: https://the-internet.herokuapp.com/dynamic_controls

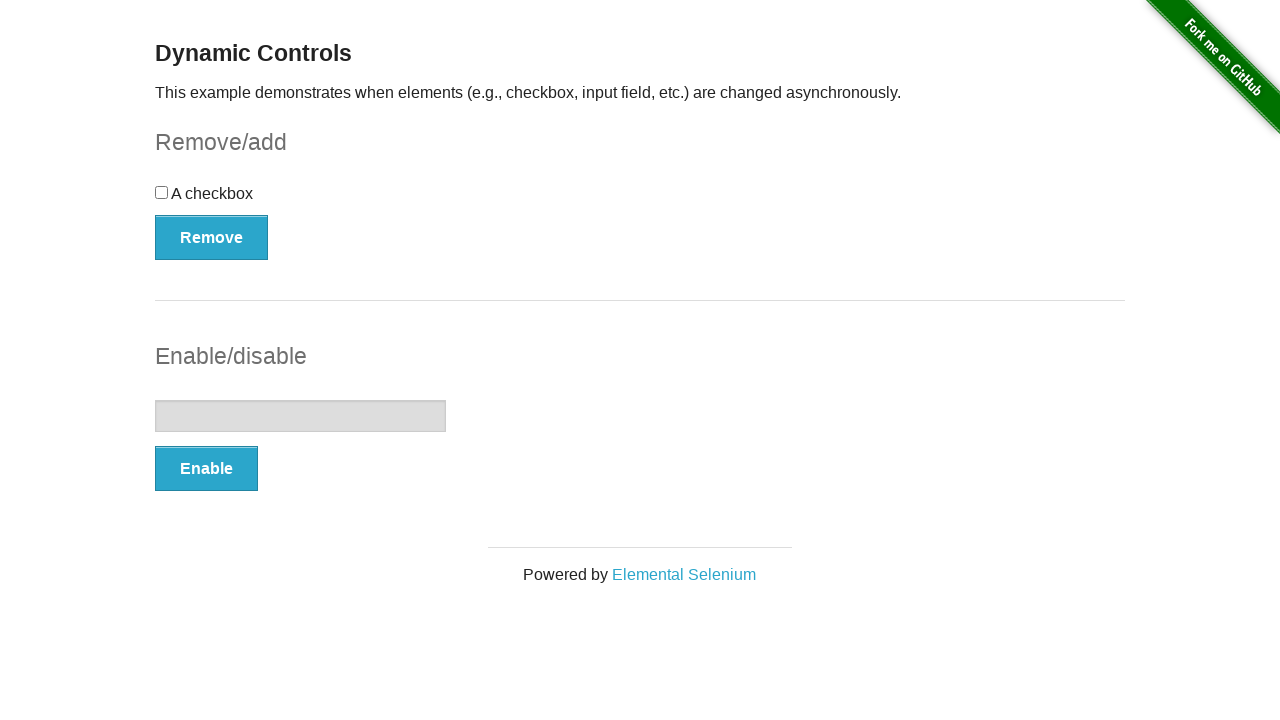

Clicked enable/disable button to enable text input at (206, 469) on button[onclick='swapInput()']
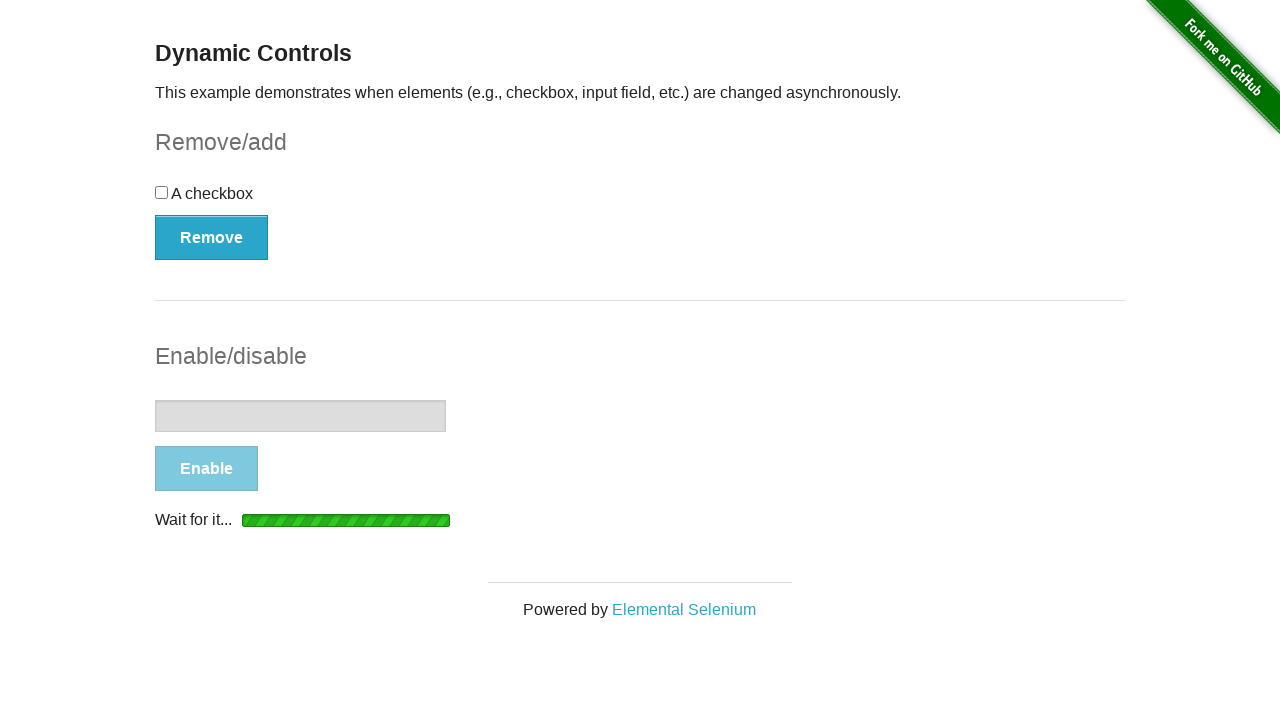

Text input field is now enabled
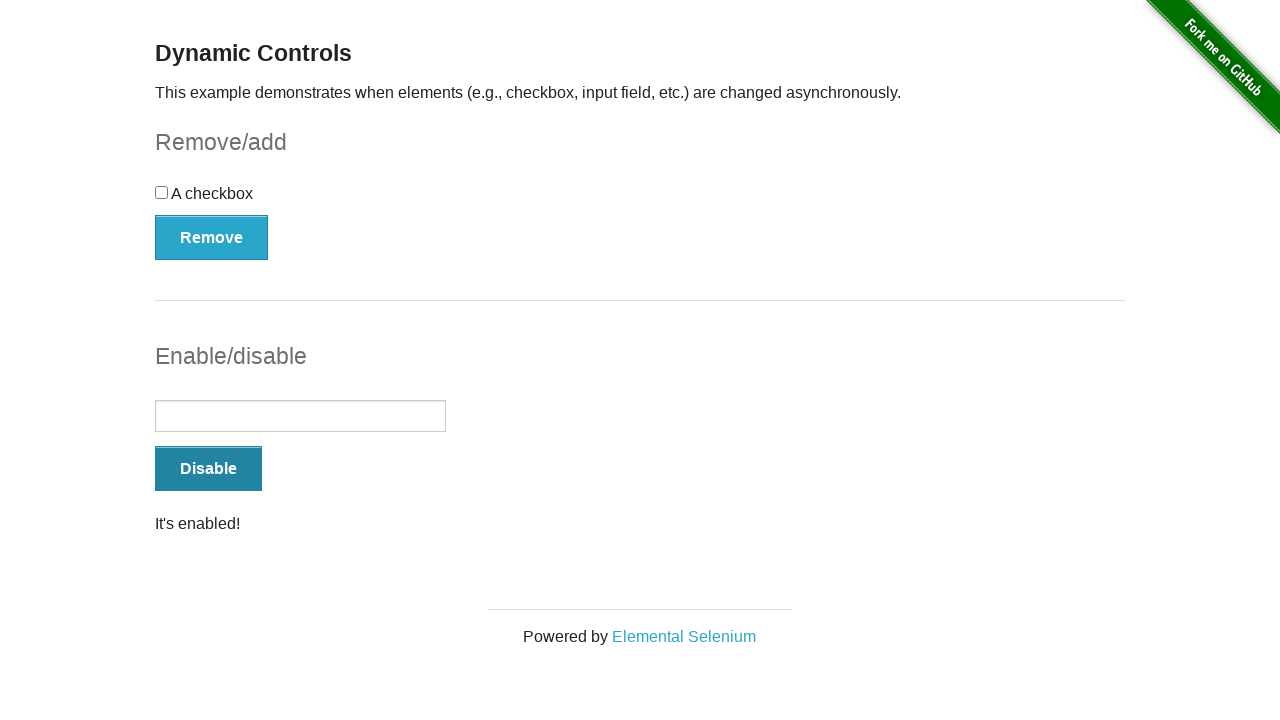

Entered 'Hello World!' into the enabled text input field on input[type='text']
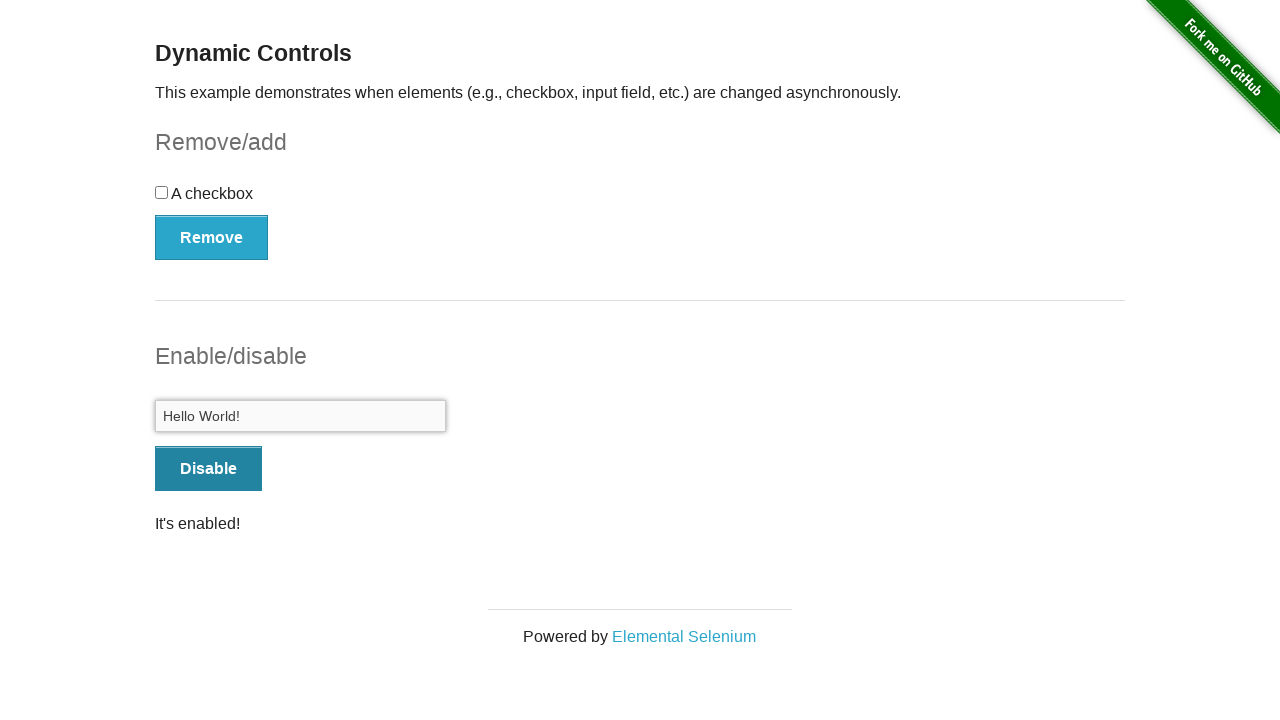

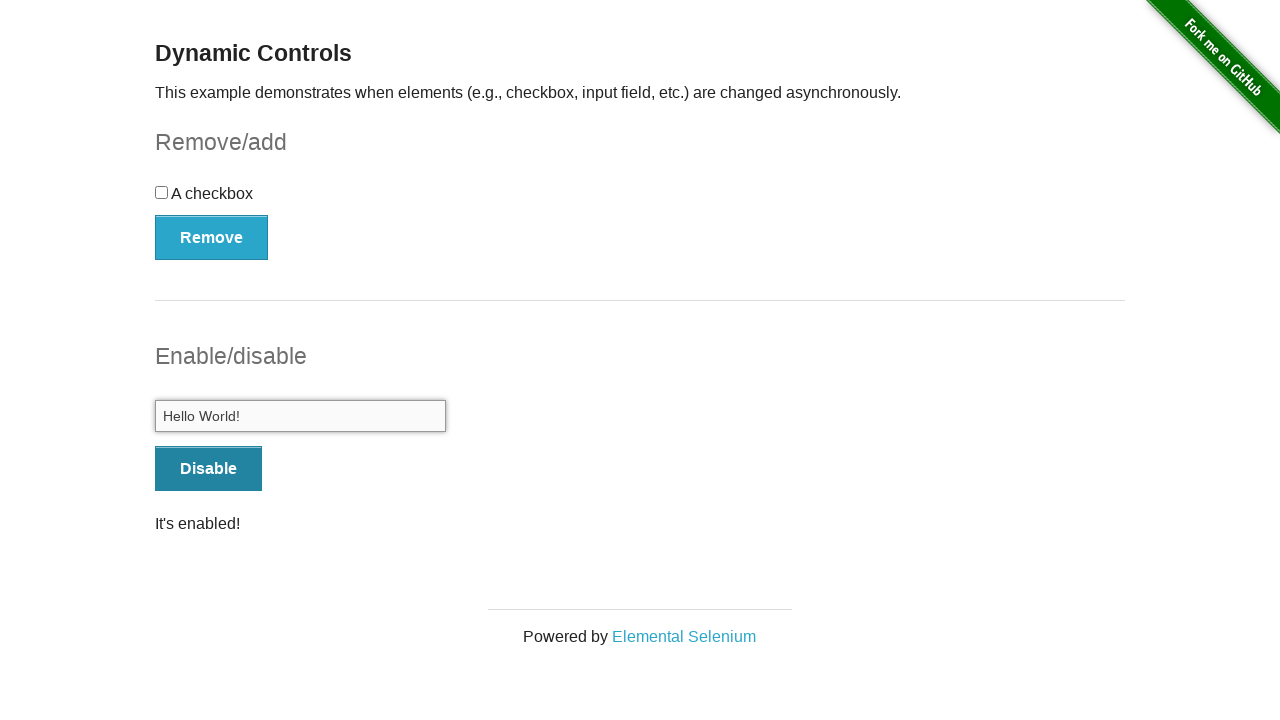